Tests a personal data form by filling all fields except zip-code, submitting the form, and verifying that the empty zip-code field shows red validation color while all filled fields show green validation color.

Starting URL: https://bonigarcia.dev/selenium-webdriver-java/data-types.html

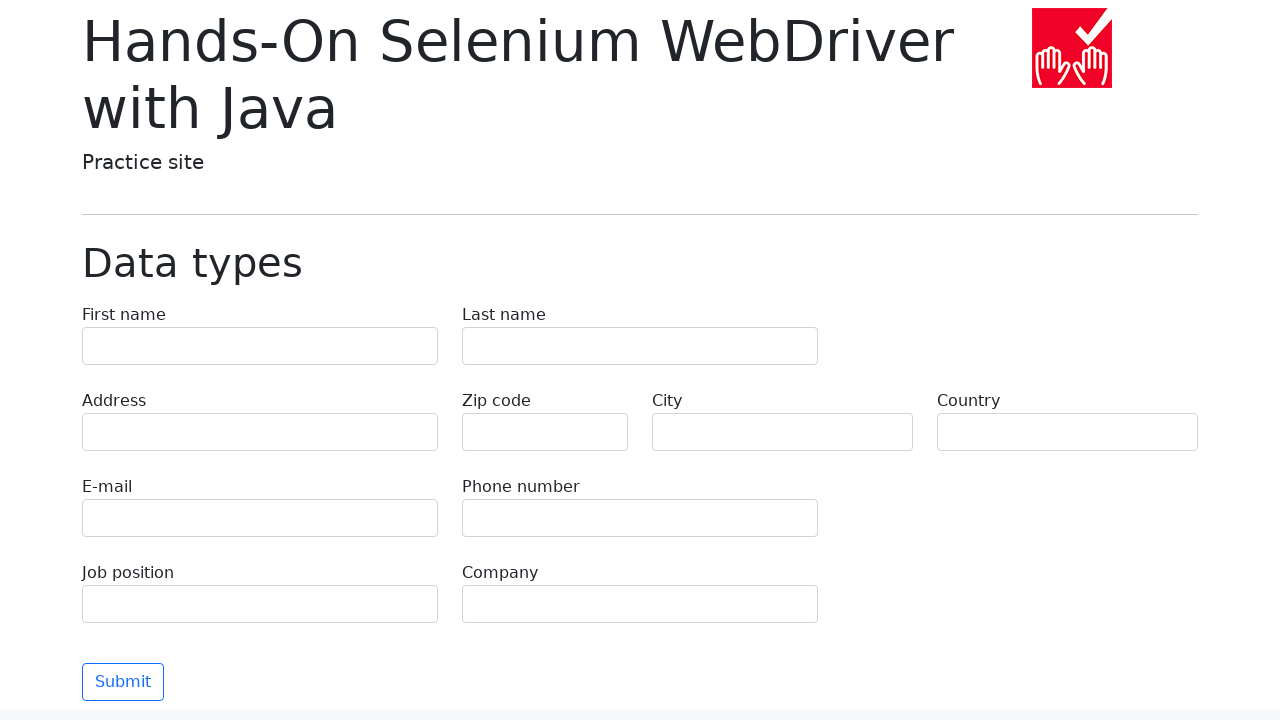

Navigated to personal data form page
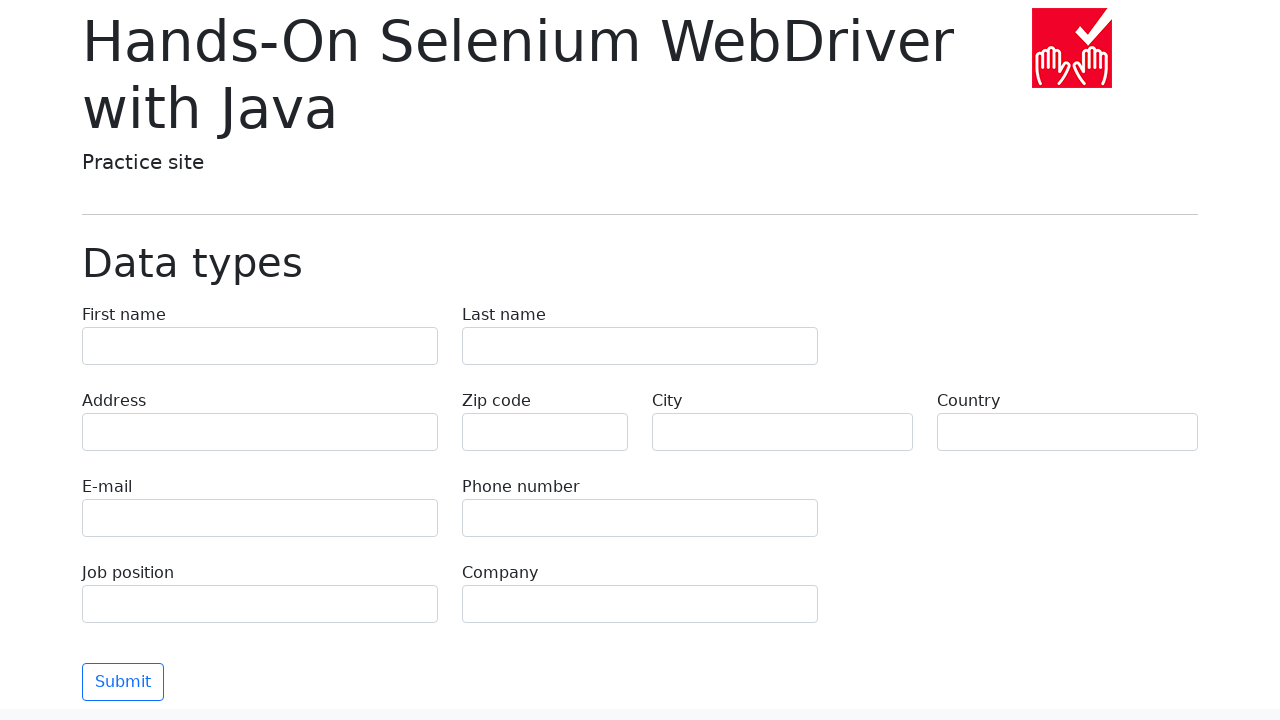

Filled first name field with 'Michael' on input[name="first-name"]
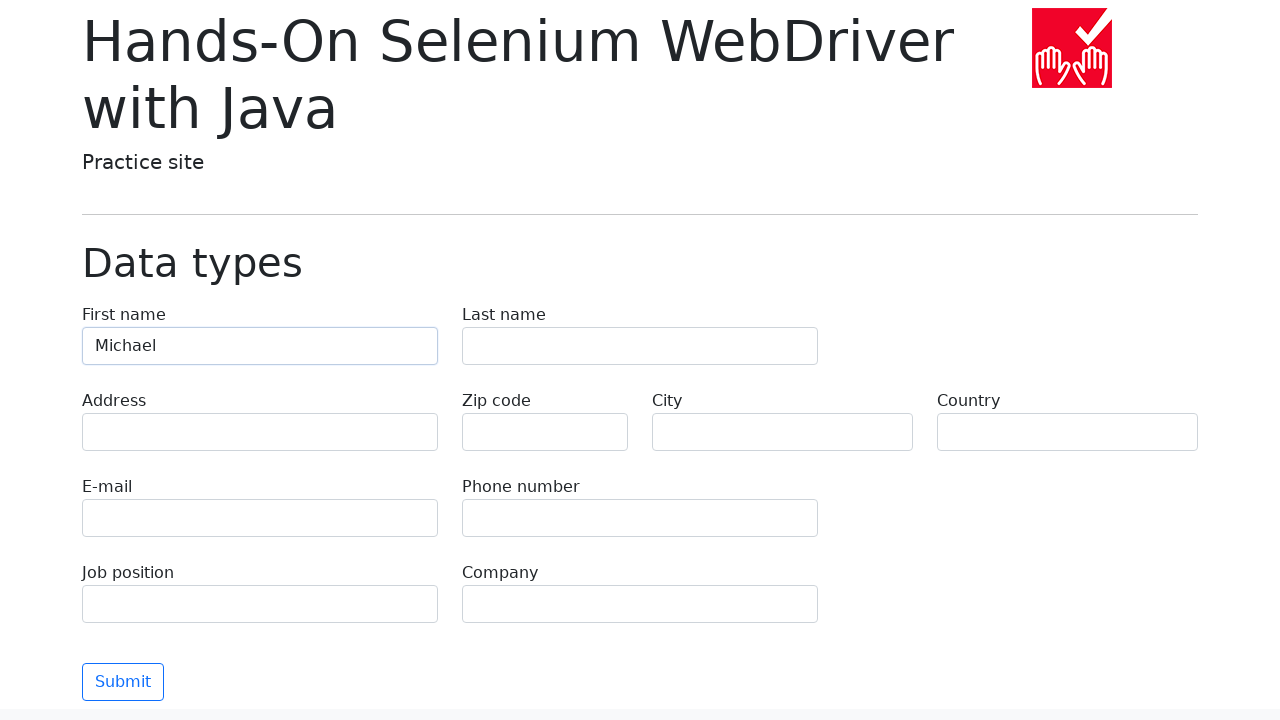

Filled last name field with 'Johnson' on input[name="last-name"]
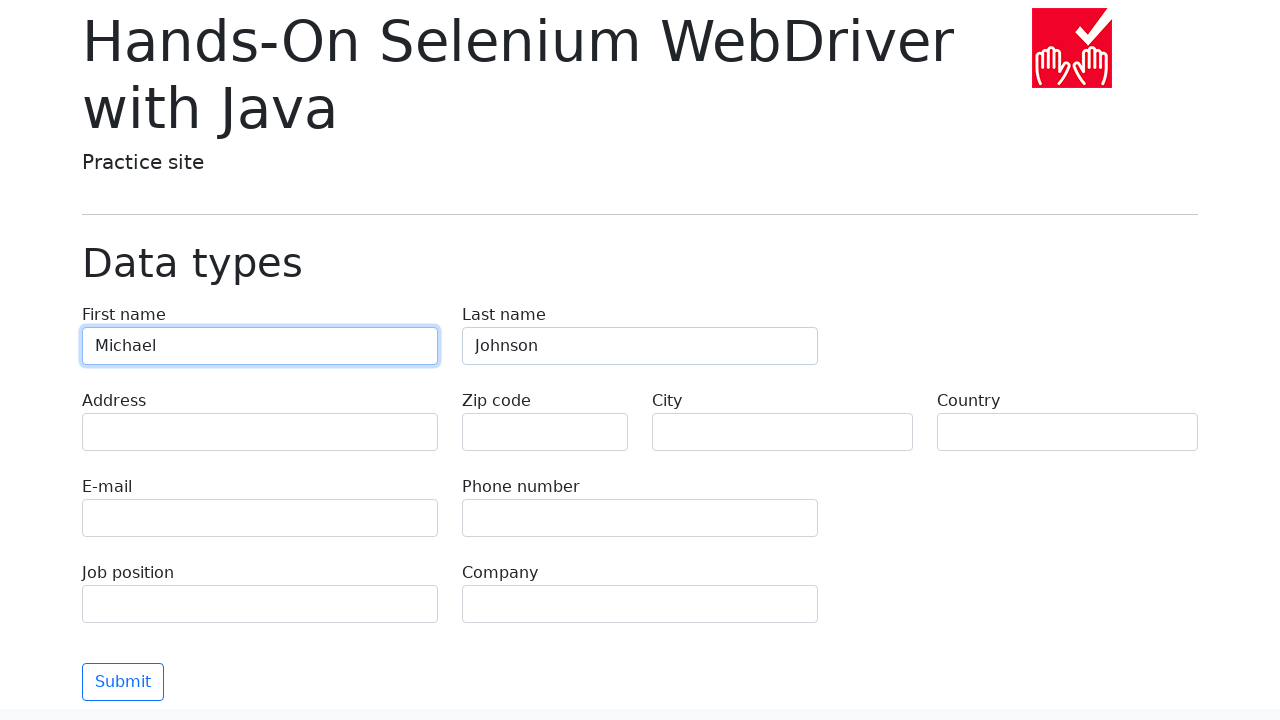

Filled address field with '742 Evergreen Terrace' on input[name="address"]
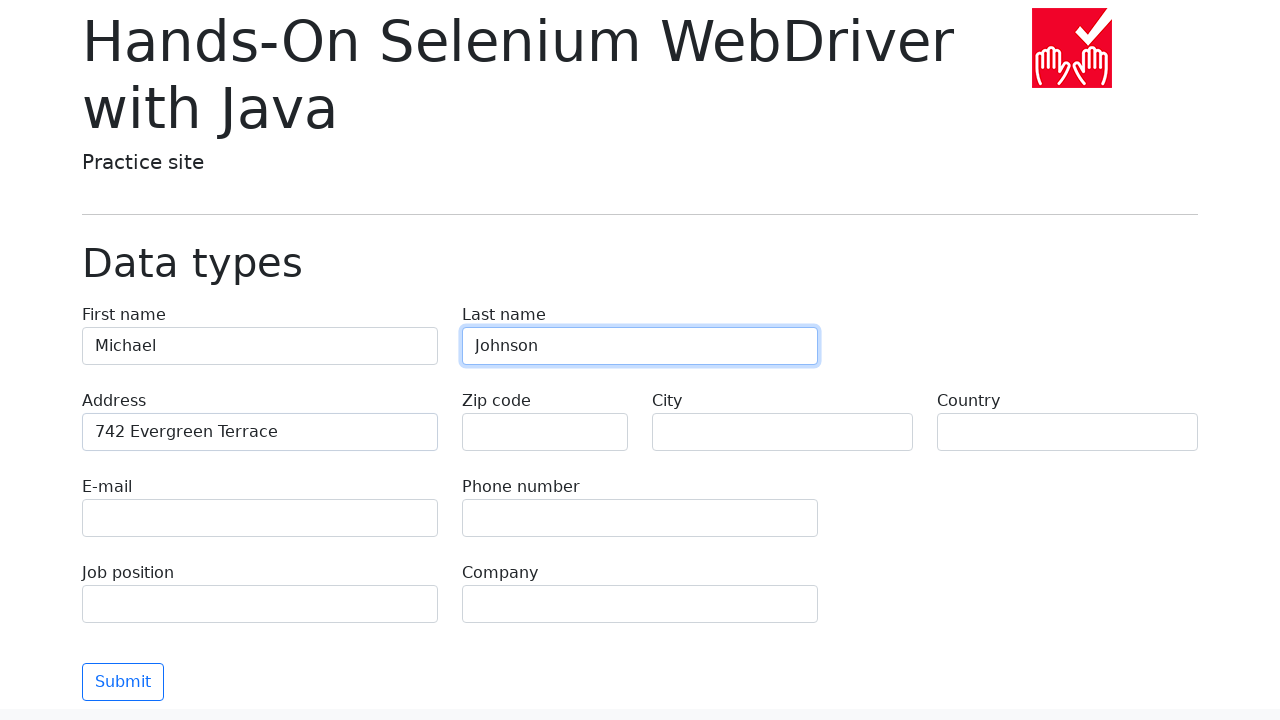

Filled email field with 'michael.johnson@example.com' on input[name="e-mail"]
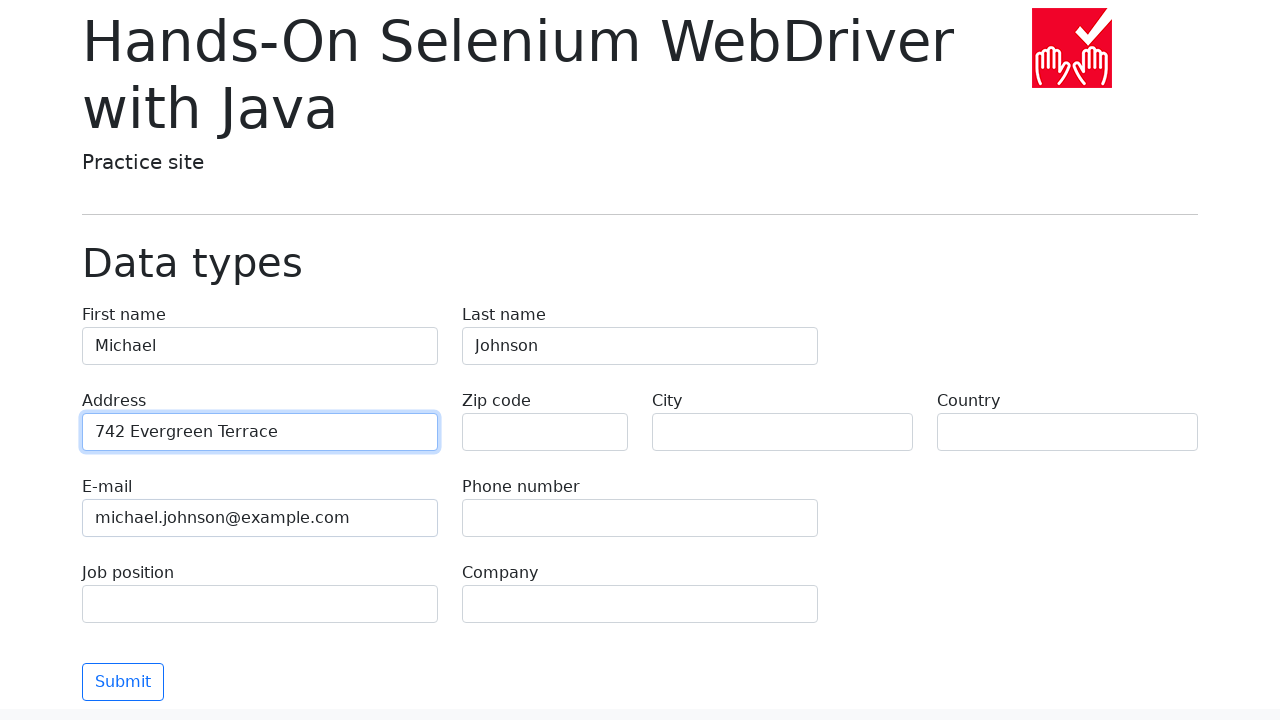

Filled phone field with '5551234567' on input[name="phone"]
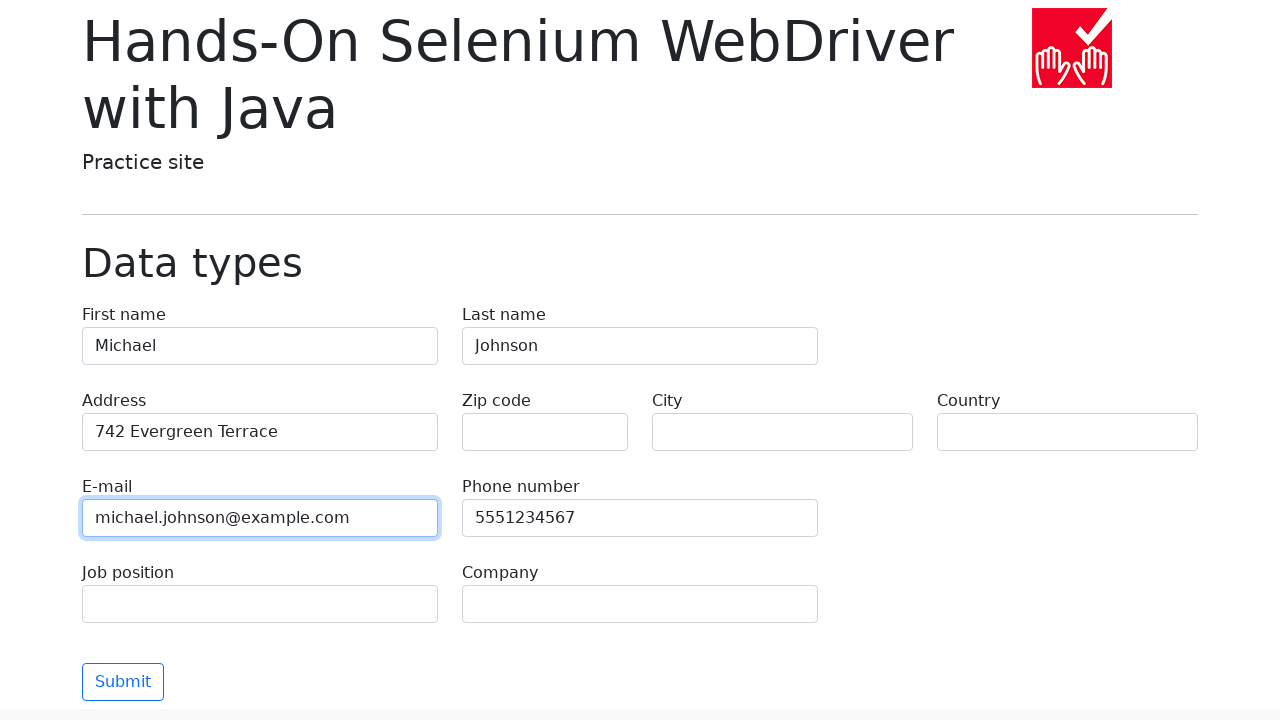

Left zip-code field empty to trigger validation error on input[name="zip-code"]
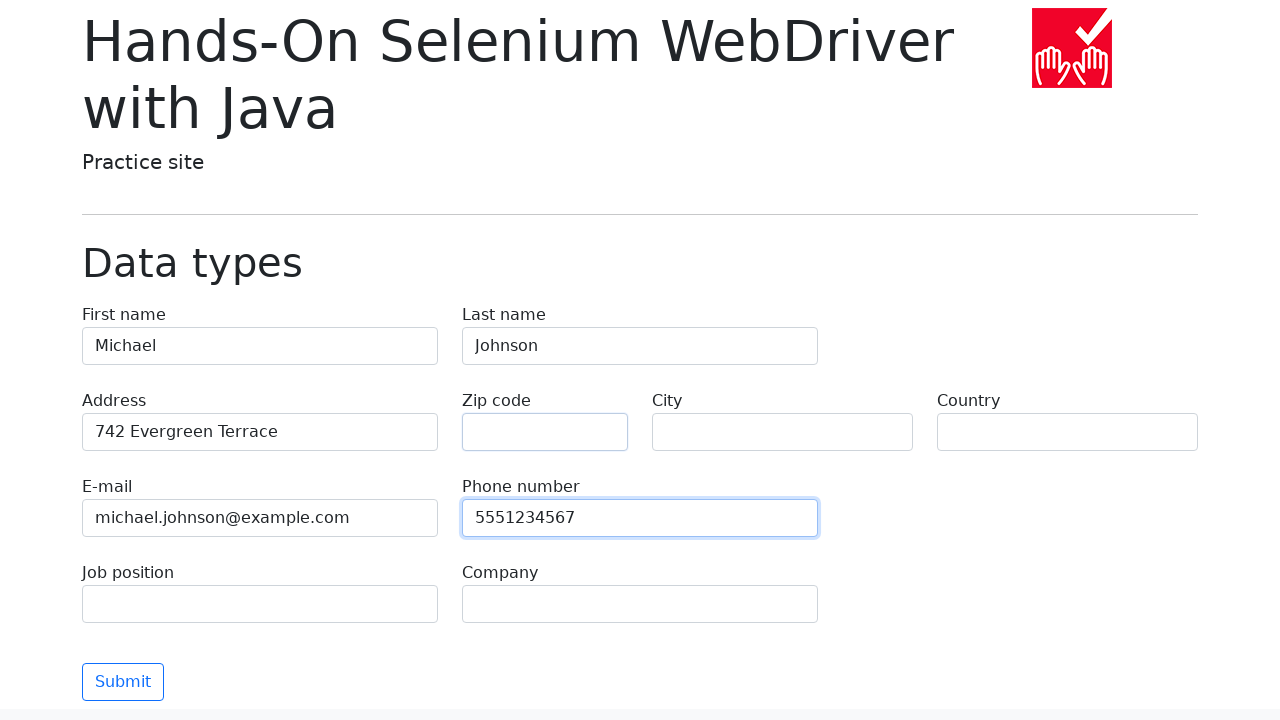

Filled city field with 'Springfield' on input[name="city"]
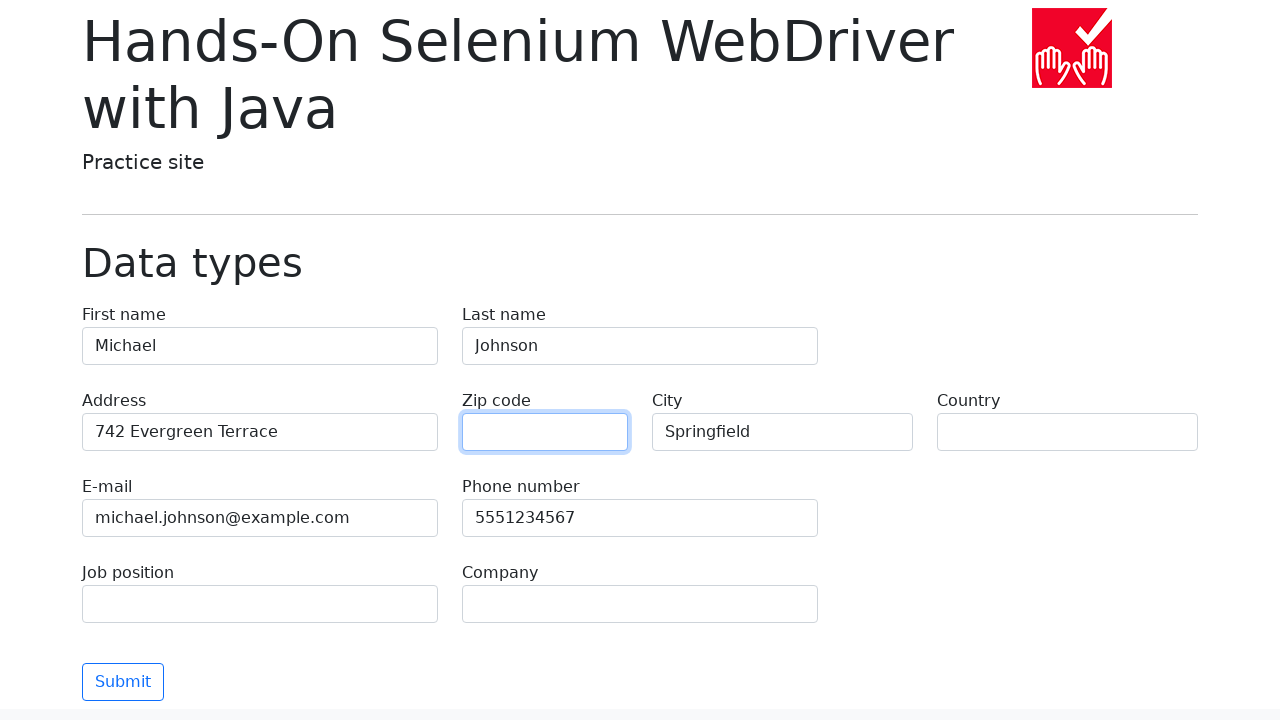

Filled country field with 'United States' on input[name="country"]
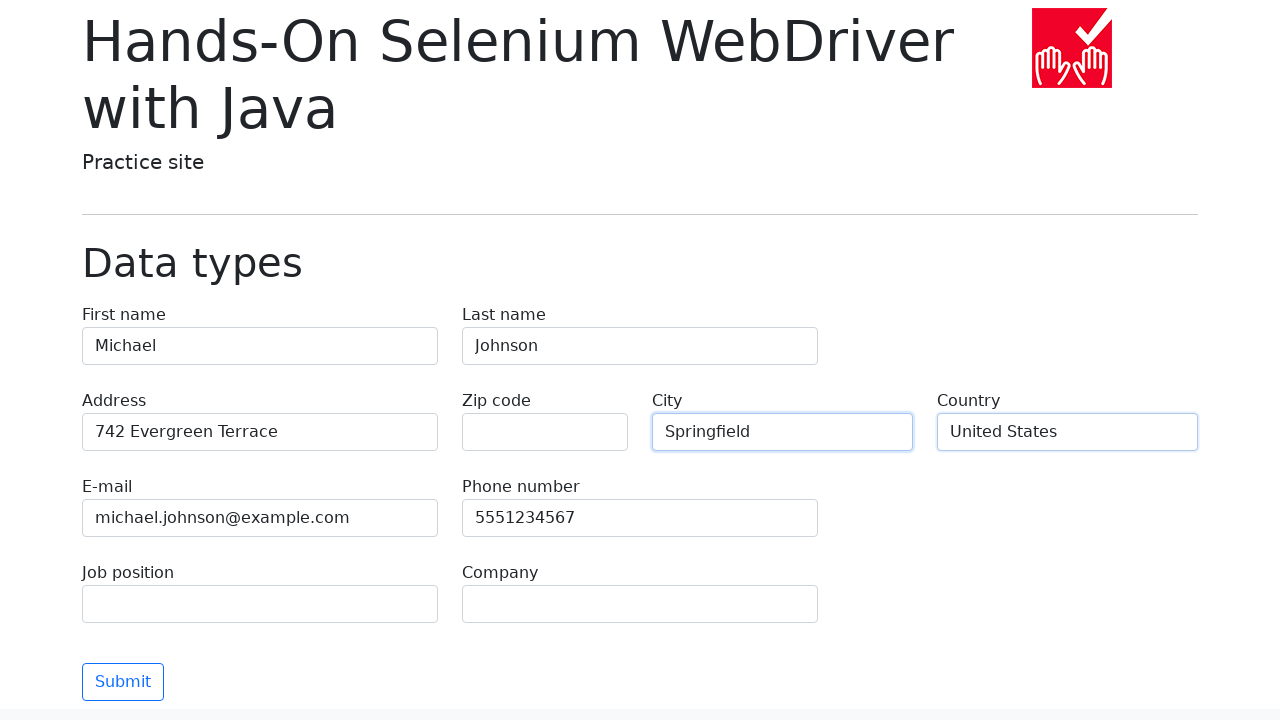

Filled job position field with 'Software Engineer' on input[name="job-position"]
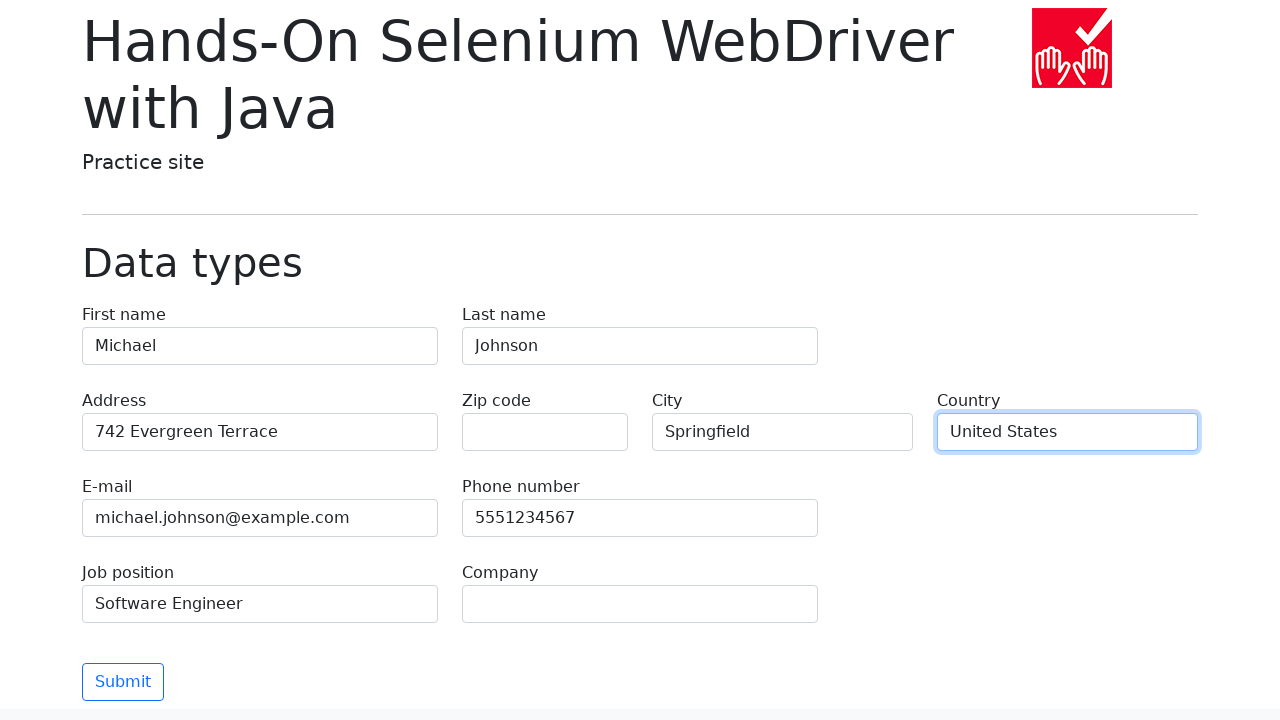

Filled company field with 'Acme Corporation' on input[name="company"]
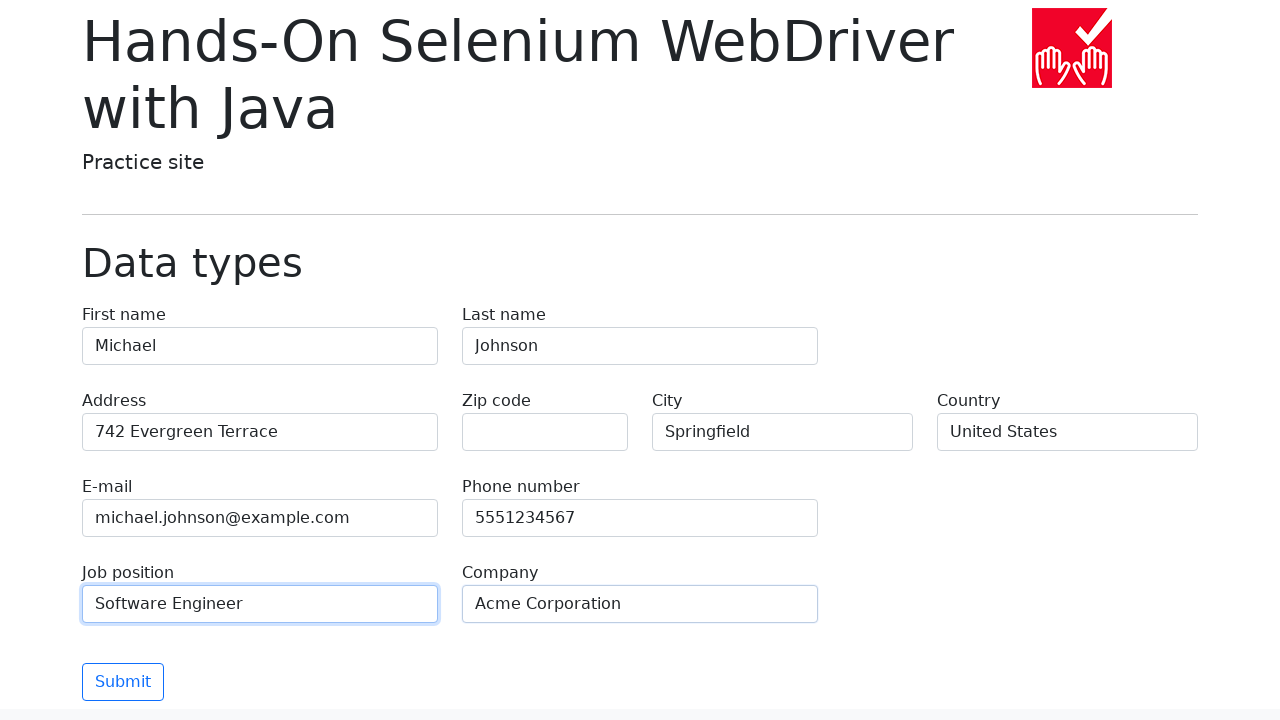

Scrolled submit button into view
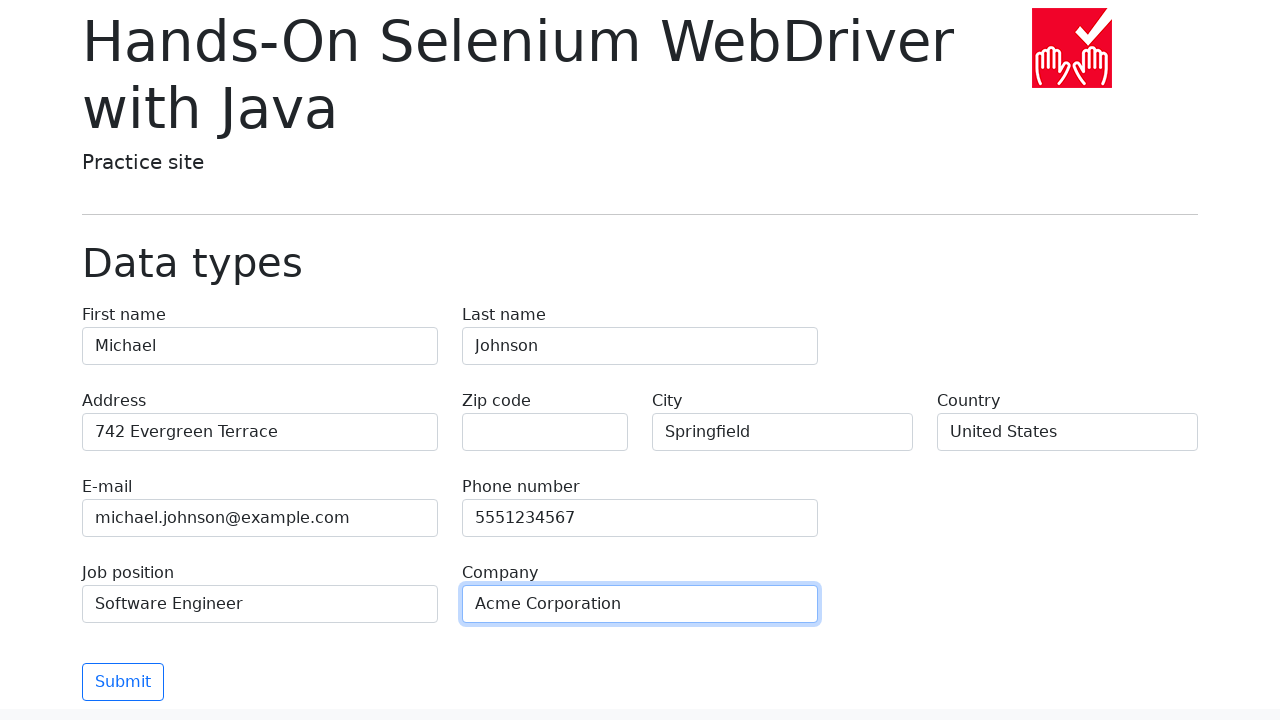

Clicked the submit button to submit the form at (123, 682) on button.btn
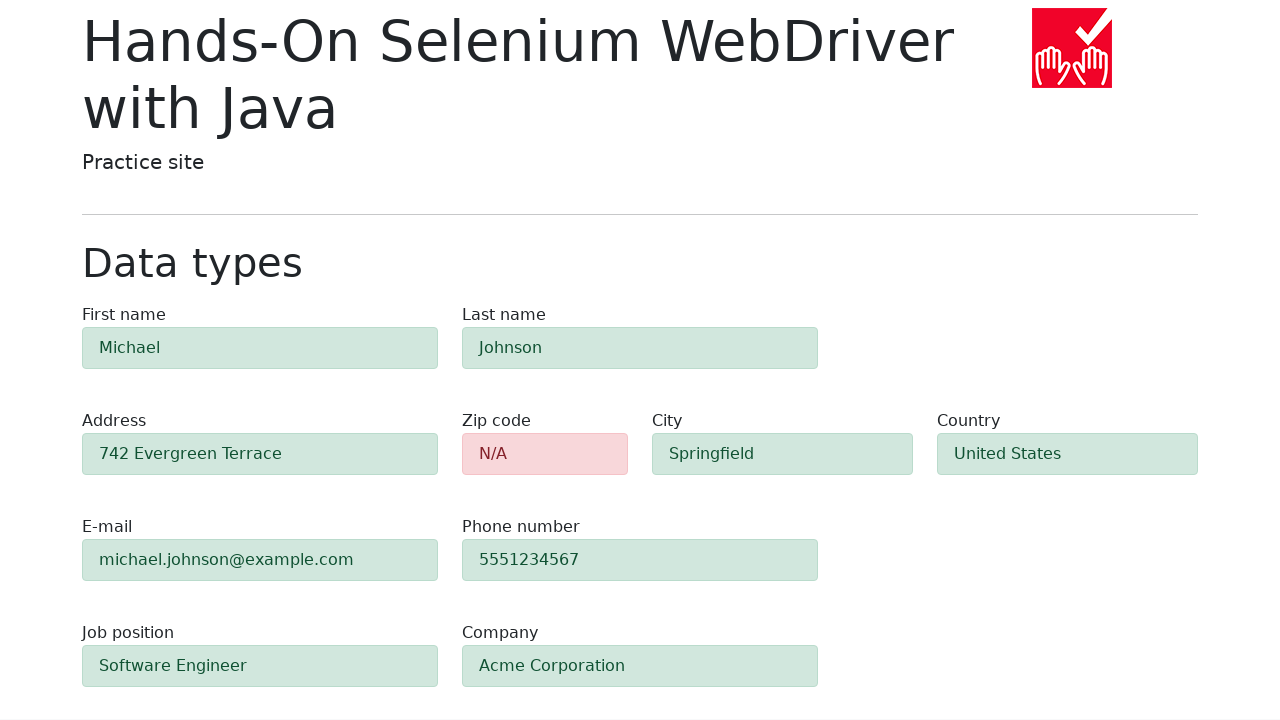

Waited for zip-code field to be visible after form submission
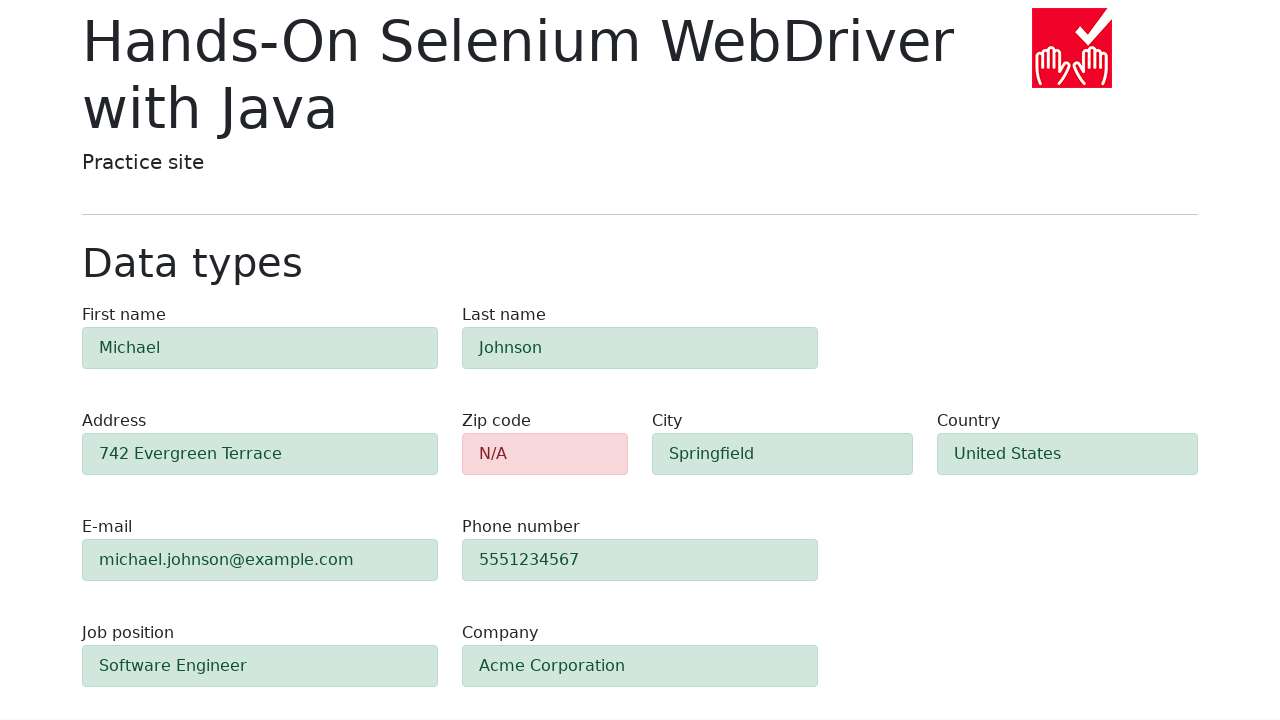

Retrieved background color of zip-code field to verify red validation error
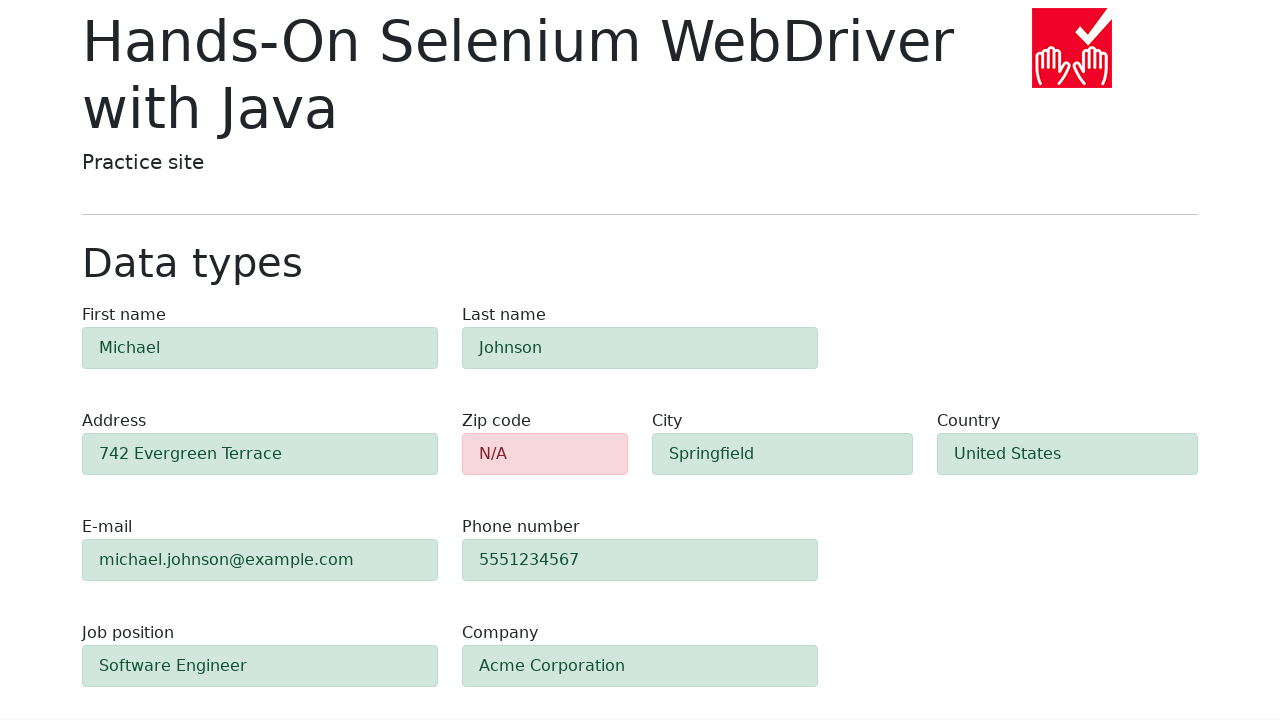

Verified first name field is visible with green validation color
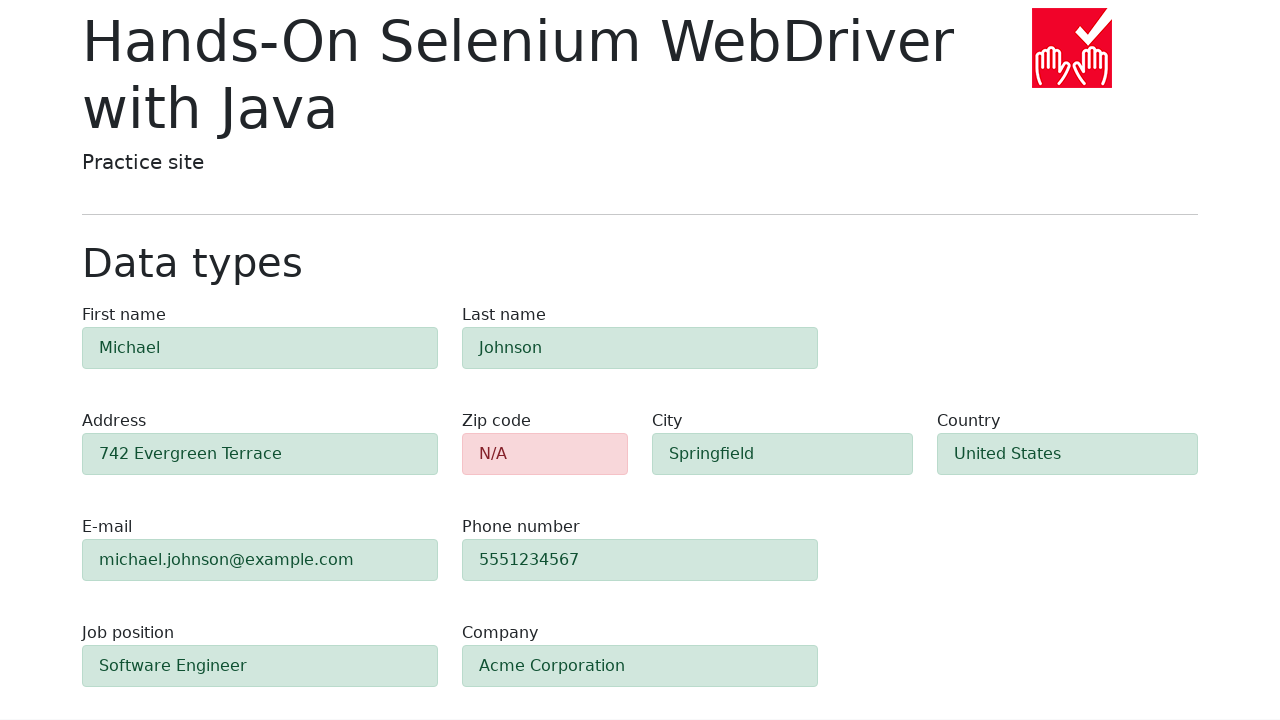

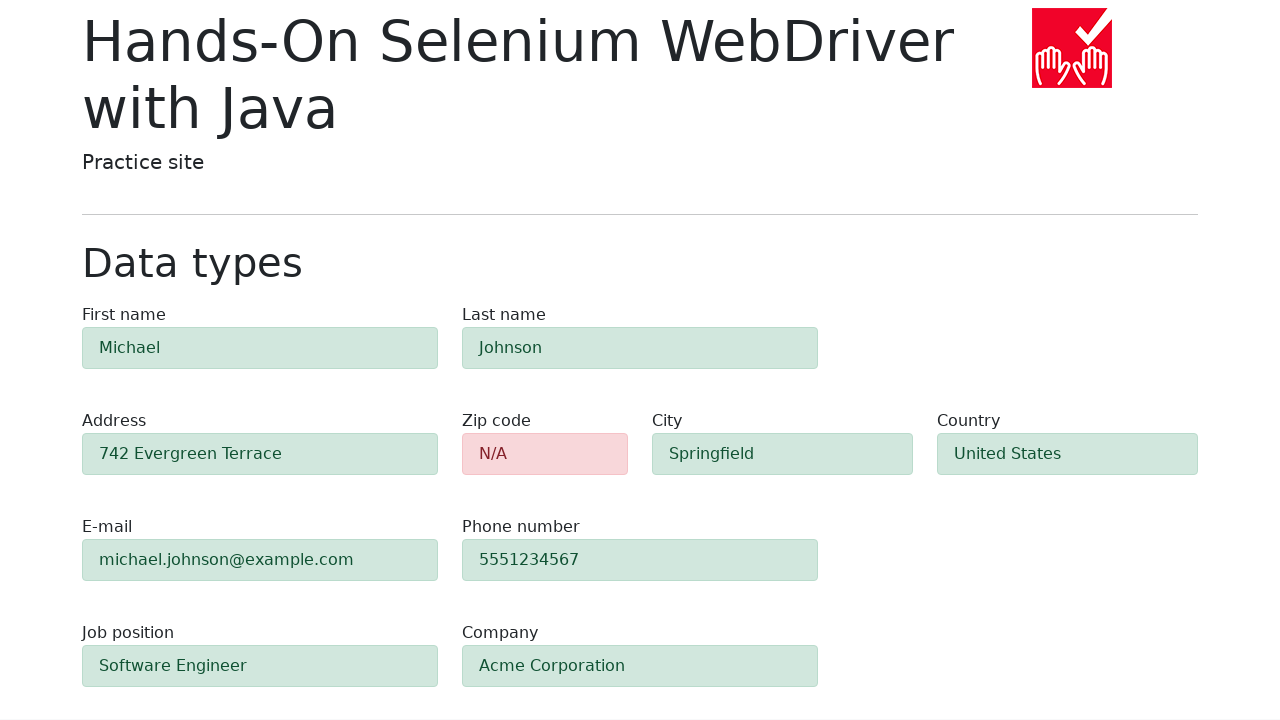